Tests the datepicker functionality by entering a date value into the date field and pressing Enter to confirm the selection

Starting URL: https://formy-project.herokuapp.com/datepicker

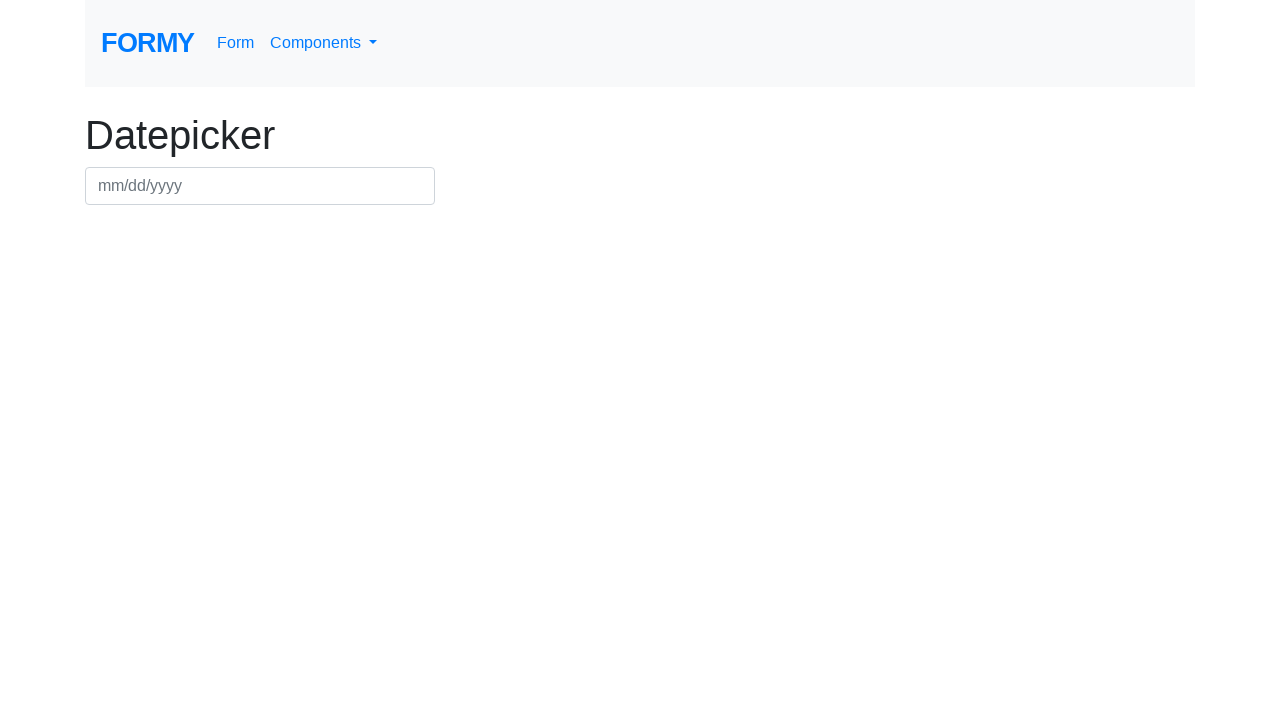

Filled datepicker field with date '03/15/2025' on #datepicker
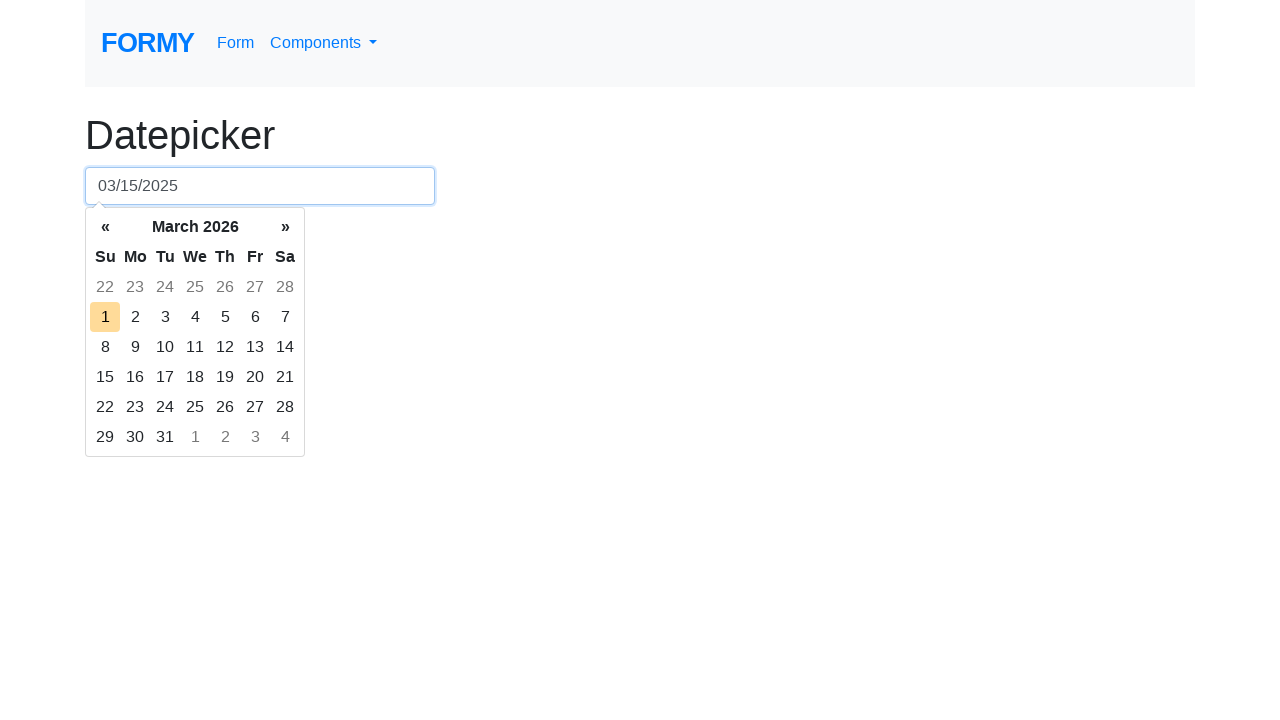

Pressed Enter to confirm date selection on #datepicker
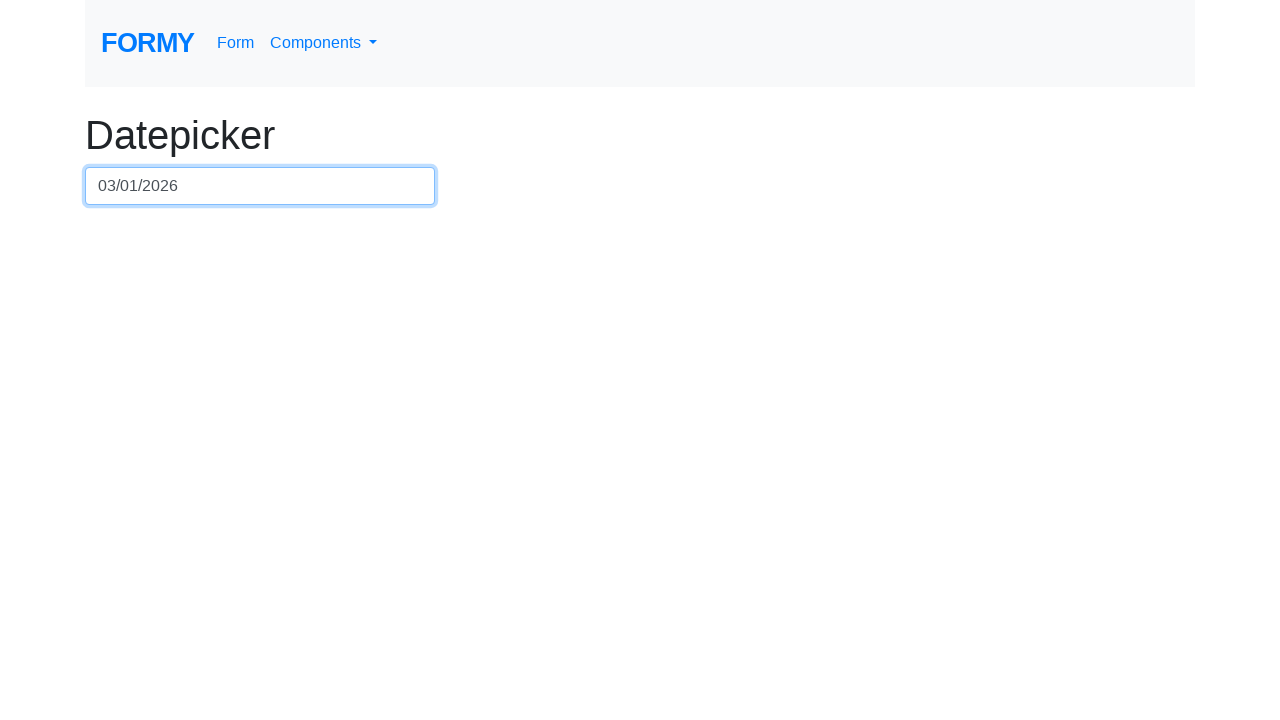

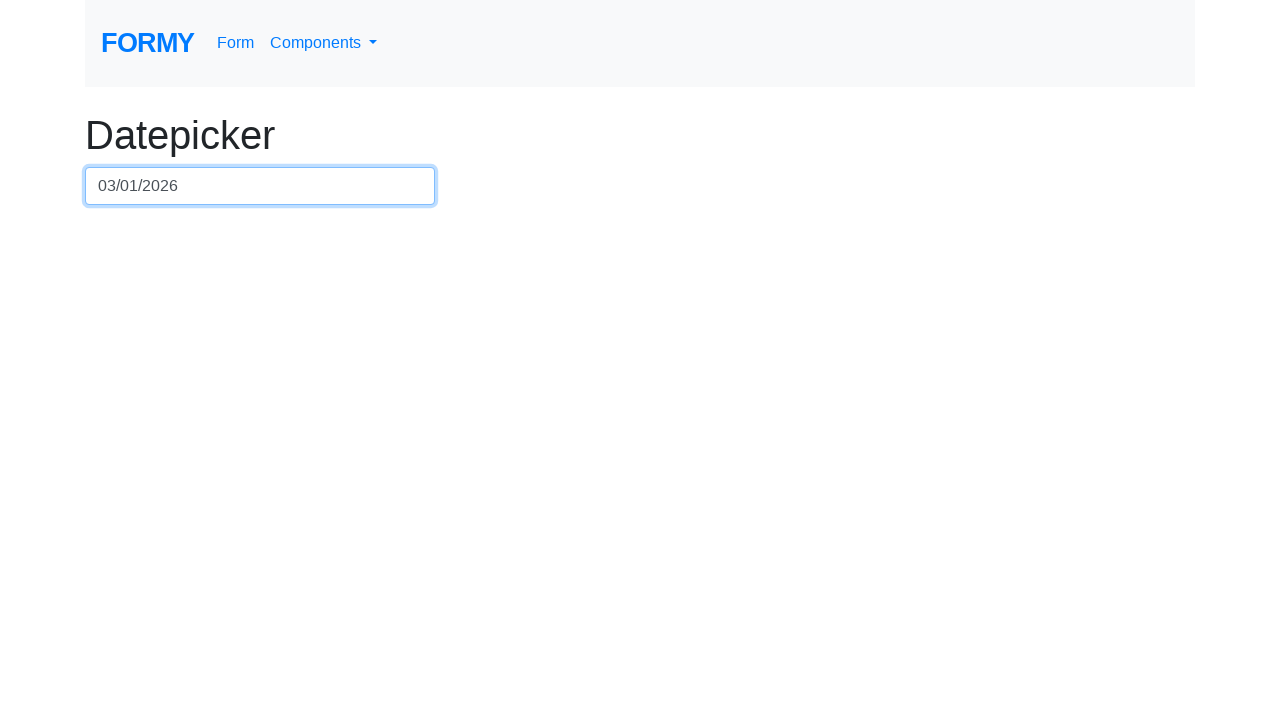